Tests clearing the complete state of all items by checking and unchecking the toggle all

Starting URL: https://demo.playwright.dev/todomvc

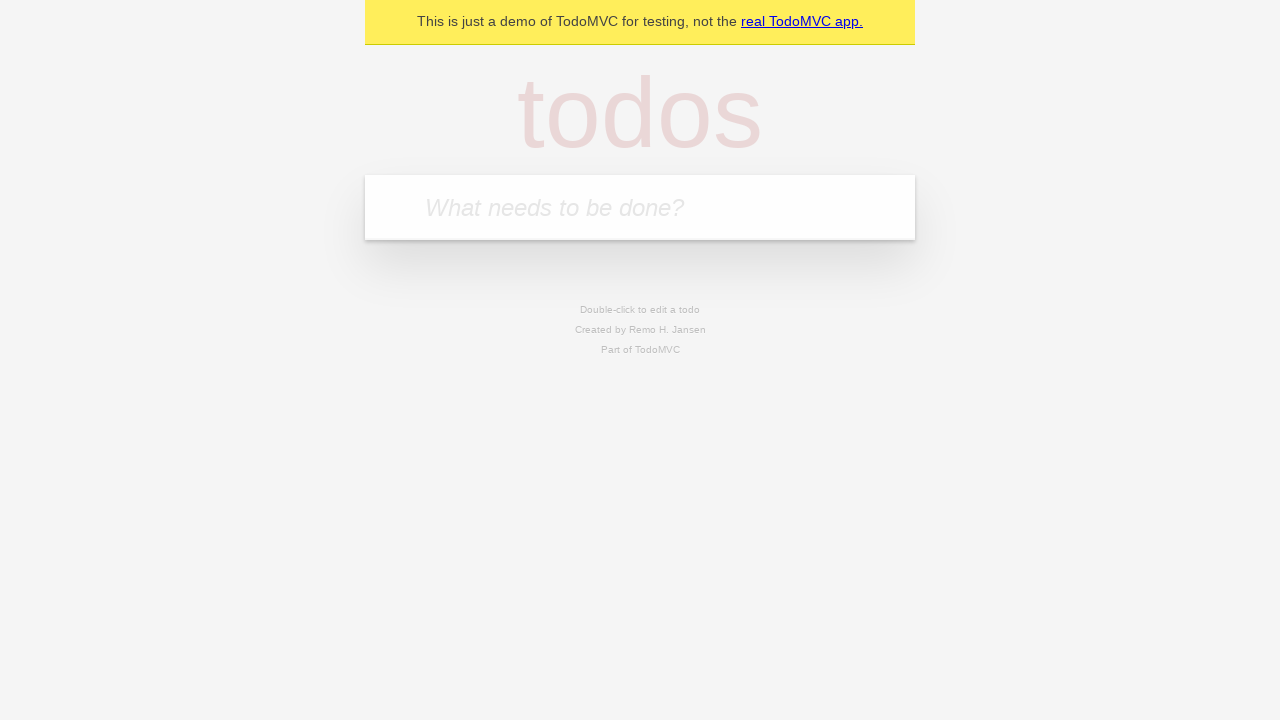

Filled new todo input with 'buy some cheese' on internal:attr=[placeholder="What needs to be done?"i]
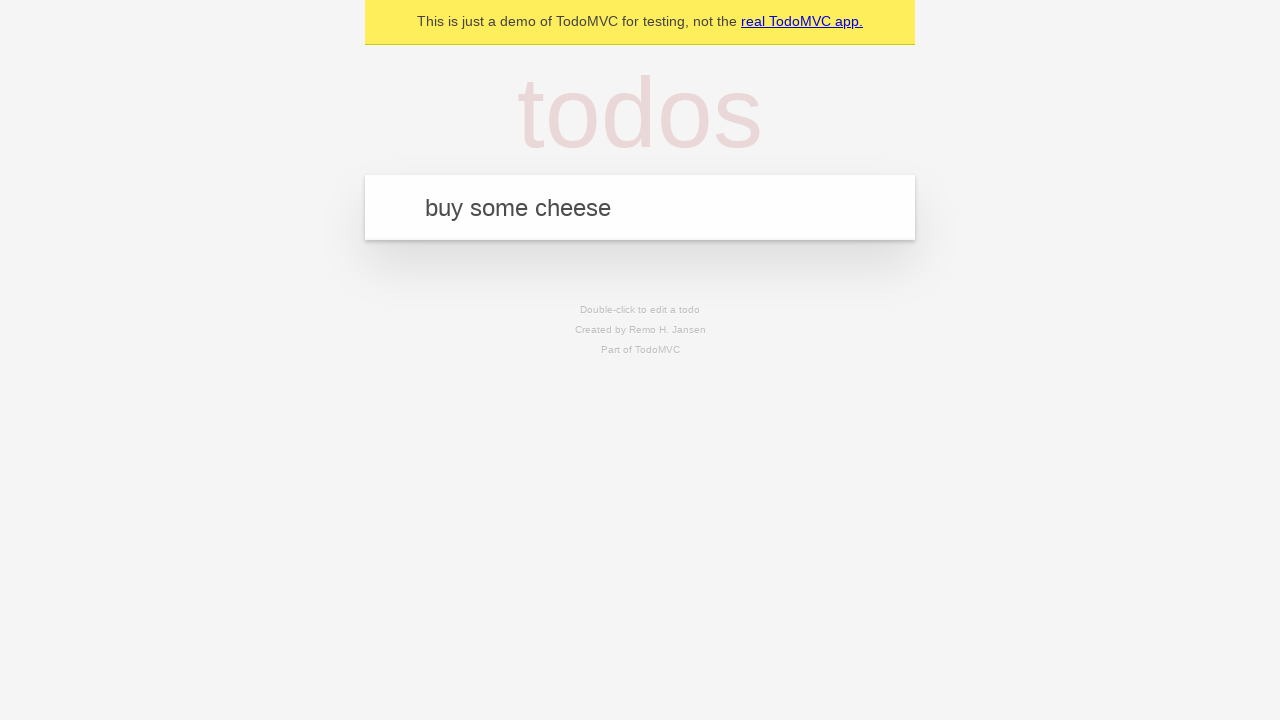

Pressed Enter to add todo 'buy some cheese' on internal:attr=[placeholder="What needs to be done?"i]
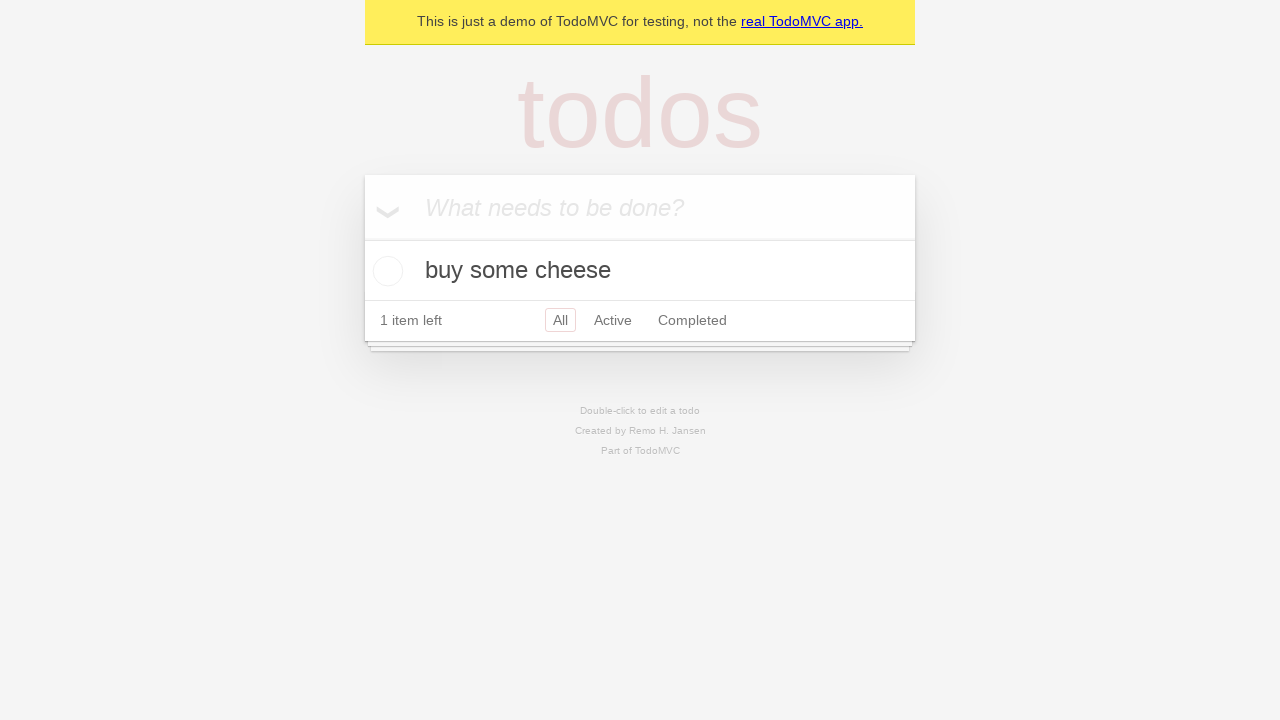

Filled new todo input with 'feed the cat' on internal:attr=[placeholder="What needs to be done?"i]
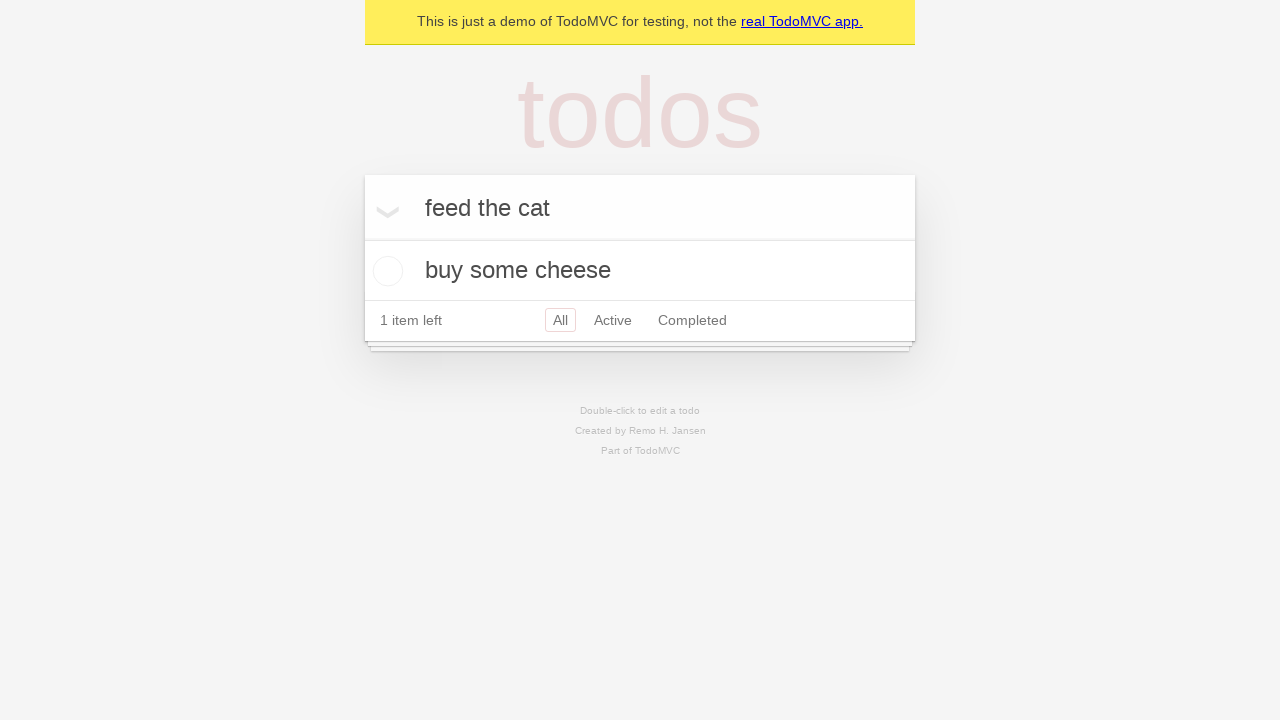

Pressed Enter to add todo 'feed the cat' on internal:attr=[placeholder="What needs to be done?"i]
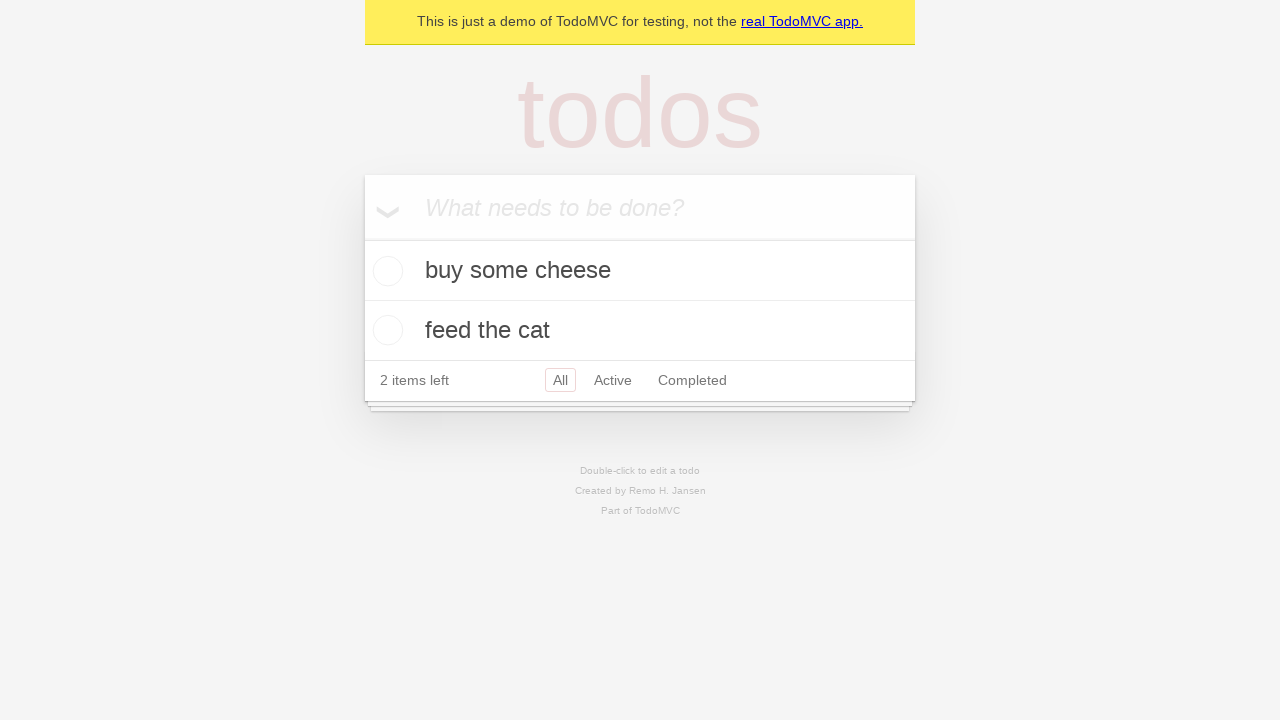

Filled new todo input with 'book a doctors appointment' on internal:attr=[placeholder="What needs to be done?"i]
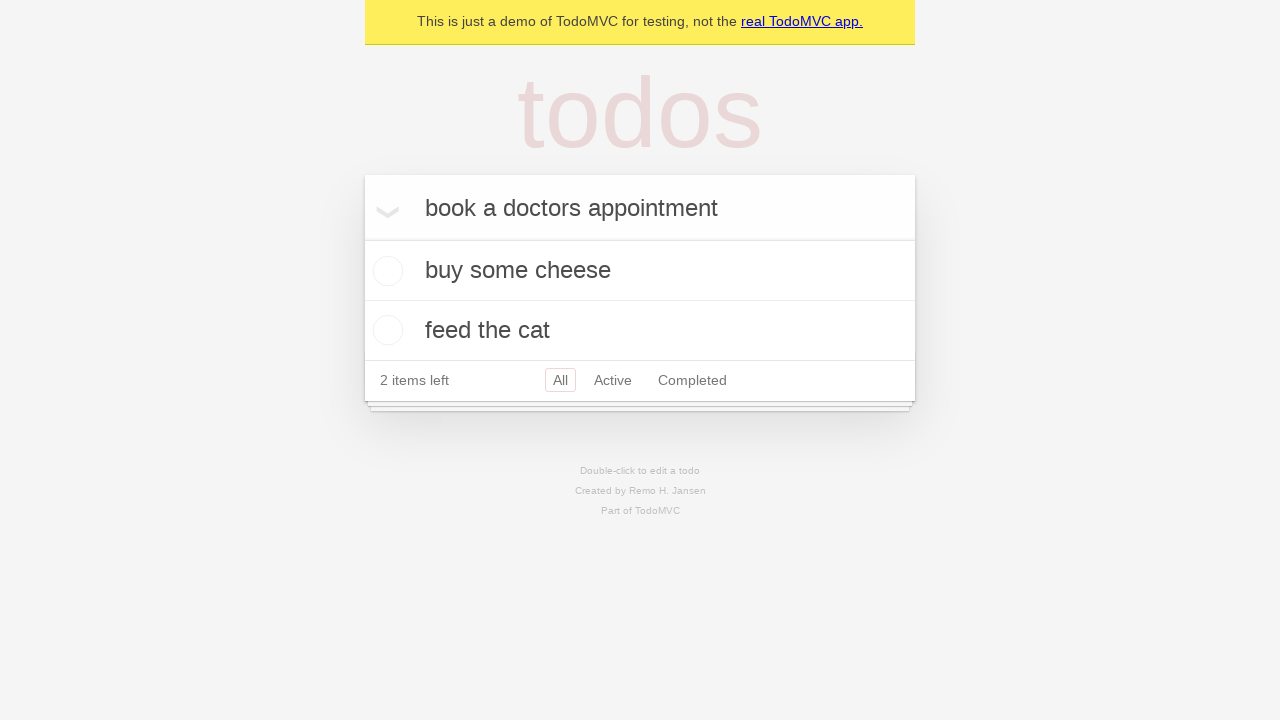

Pressed Enter to add todo 'book a doctors appointment' on internal:attr=[placeholder="What needs to be done?"i]
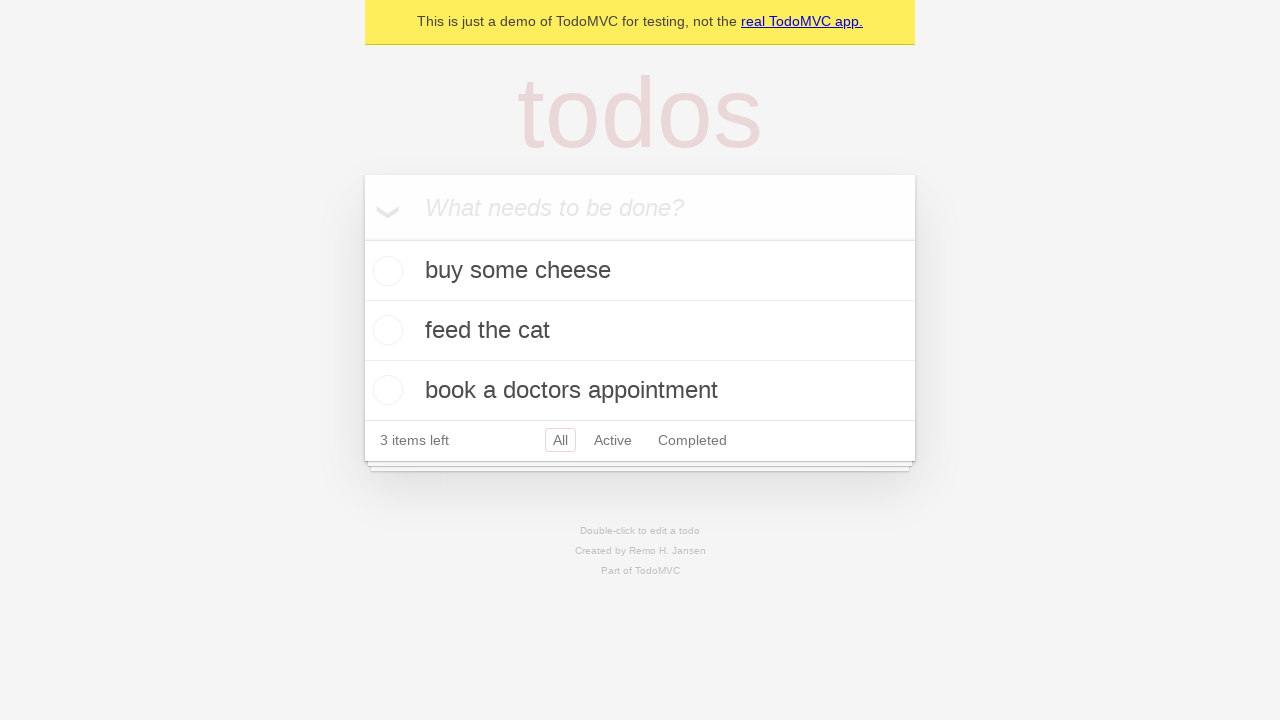

Clicked toggle all checkbox to mark all todos as complete at (362, 238) on internal:label="Mark all as complete"i
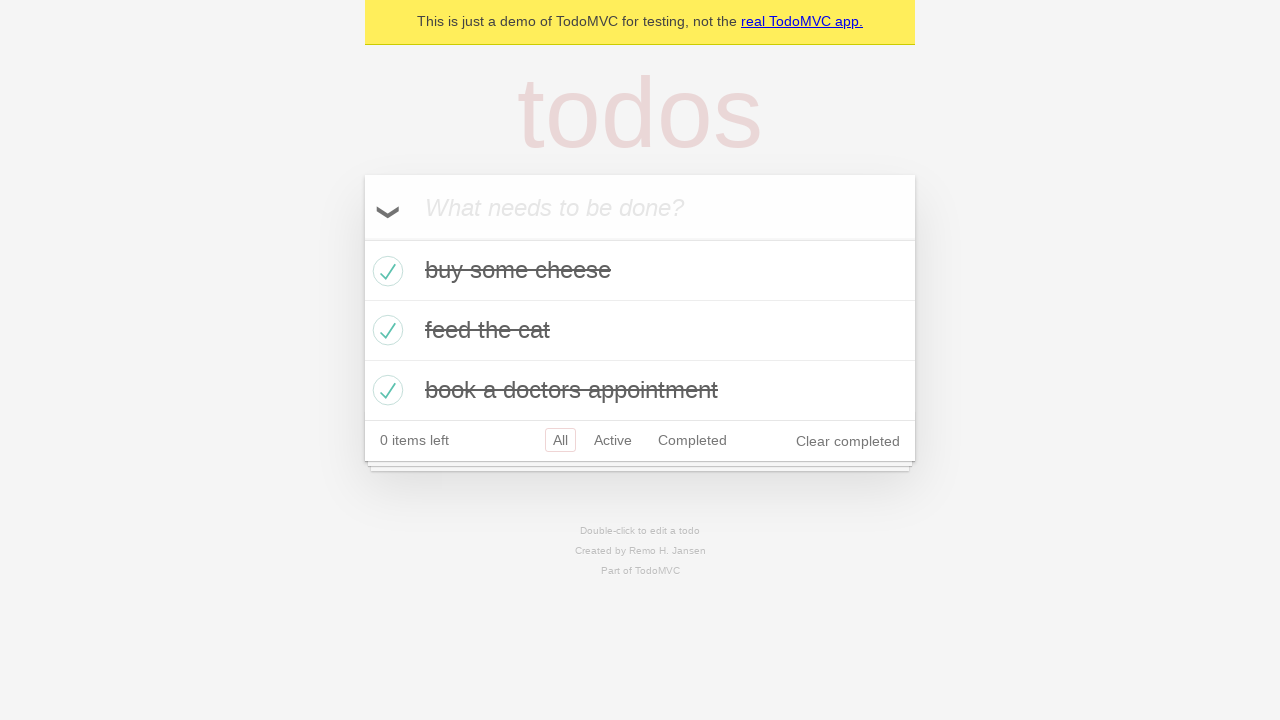

Clicked toggle all checkbox to uncheck all todos at (362, 238) on internal:label="Mark all as complete"i
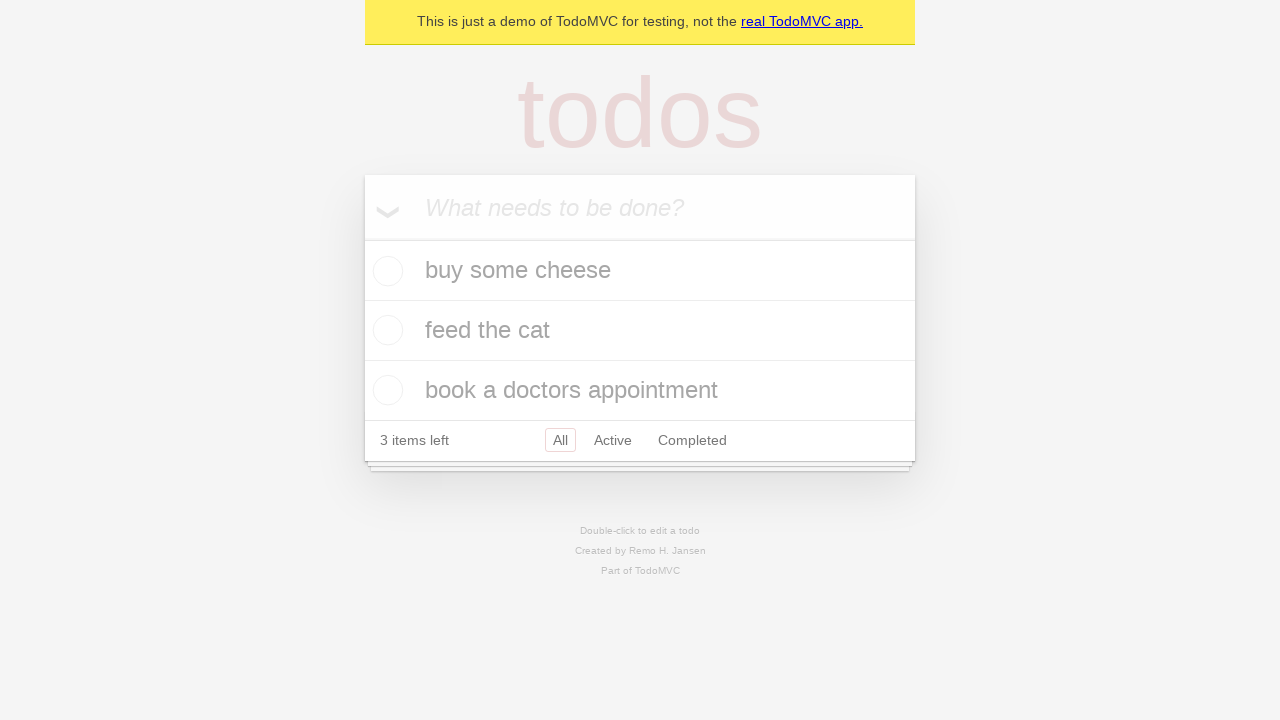

Waited for todo items to be present in the DOM
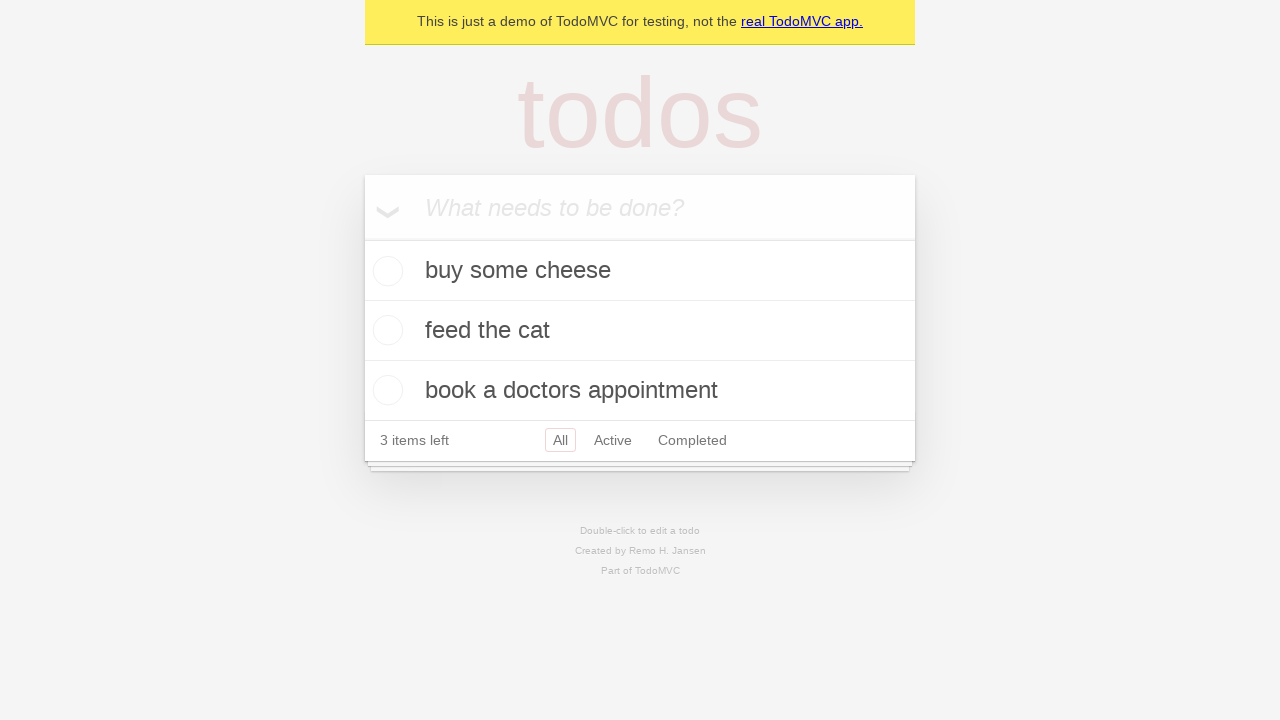

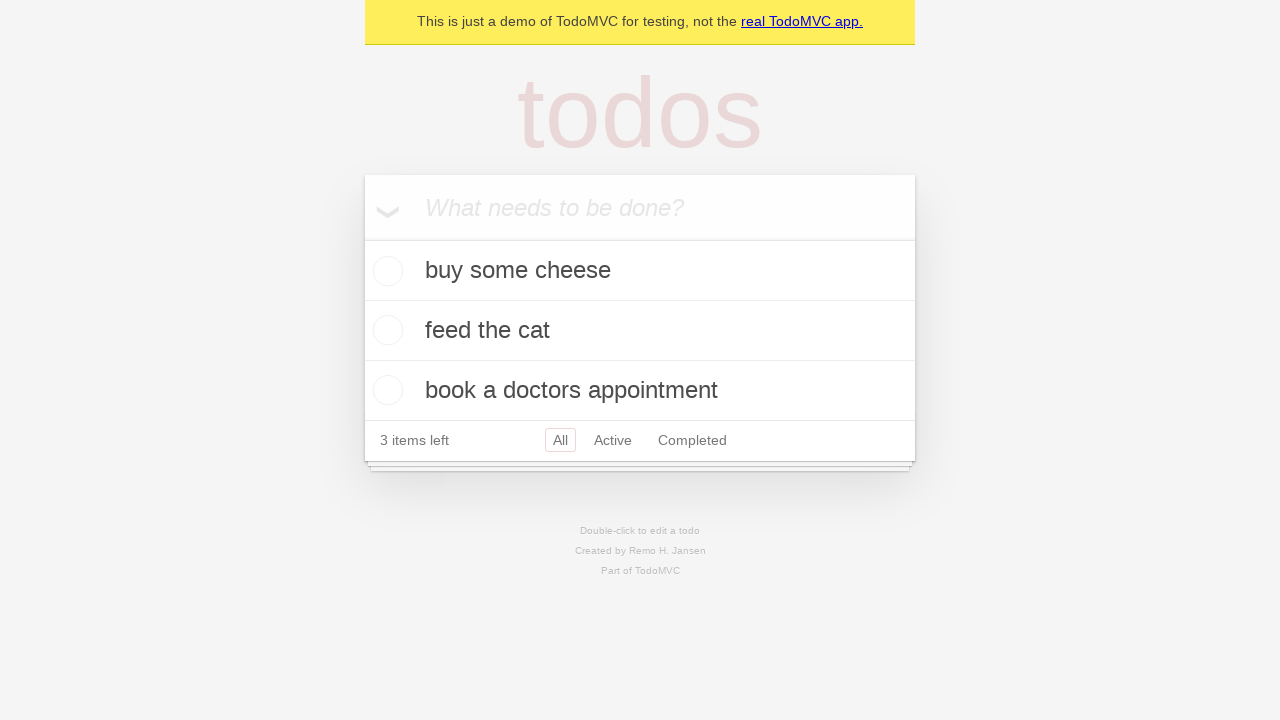